Tests the registration form on ParaBank by filling out all required fields and submitting the form

Starting URL: https://parabank.parasoft.com/parabank/register.htm

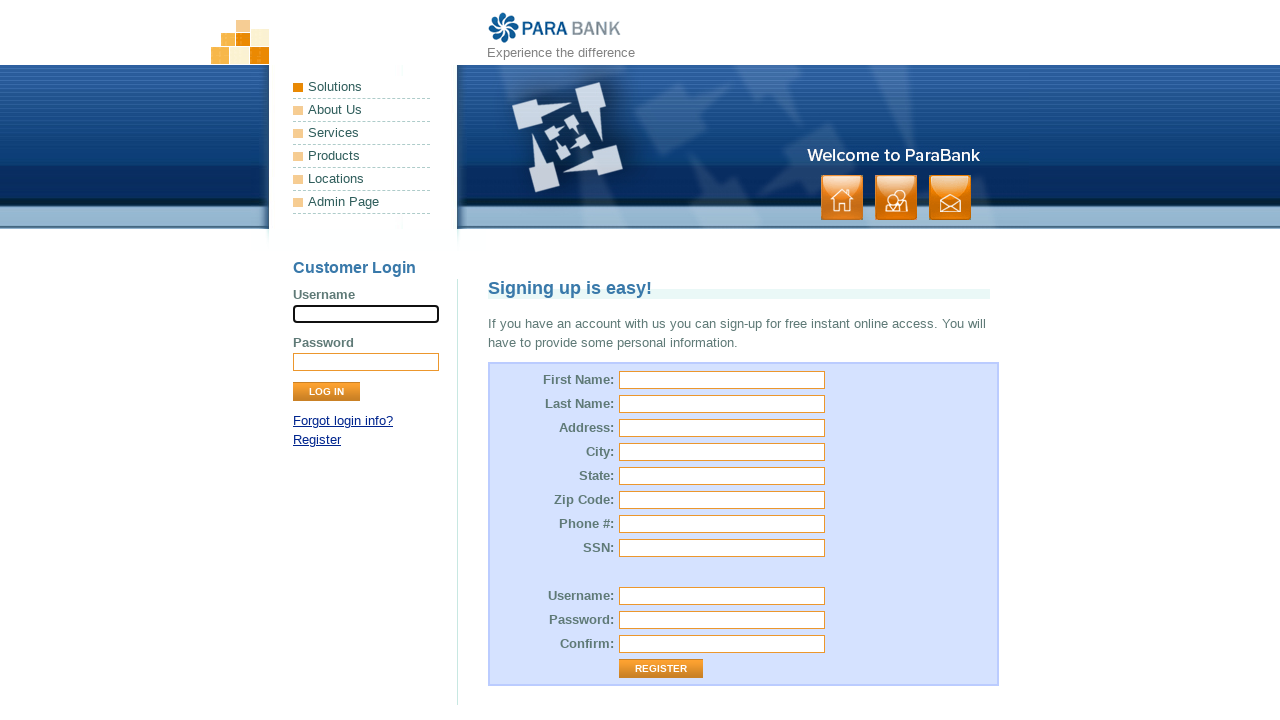

Filled first name field with 'John' on #customer\.firstName
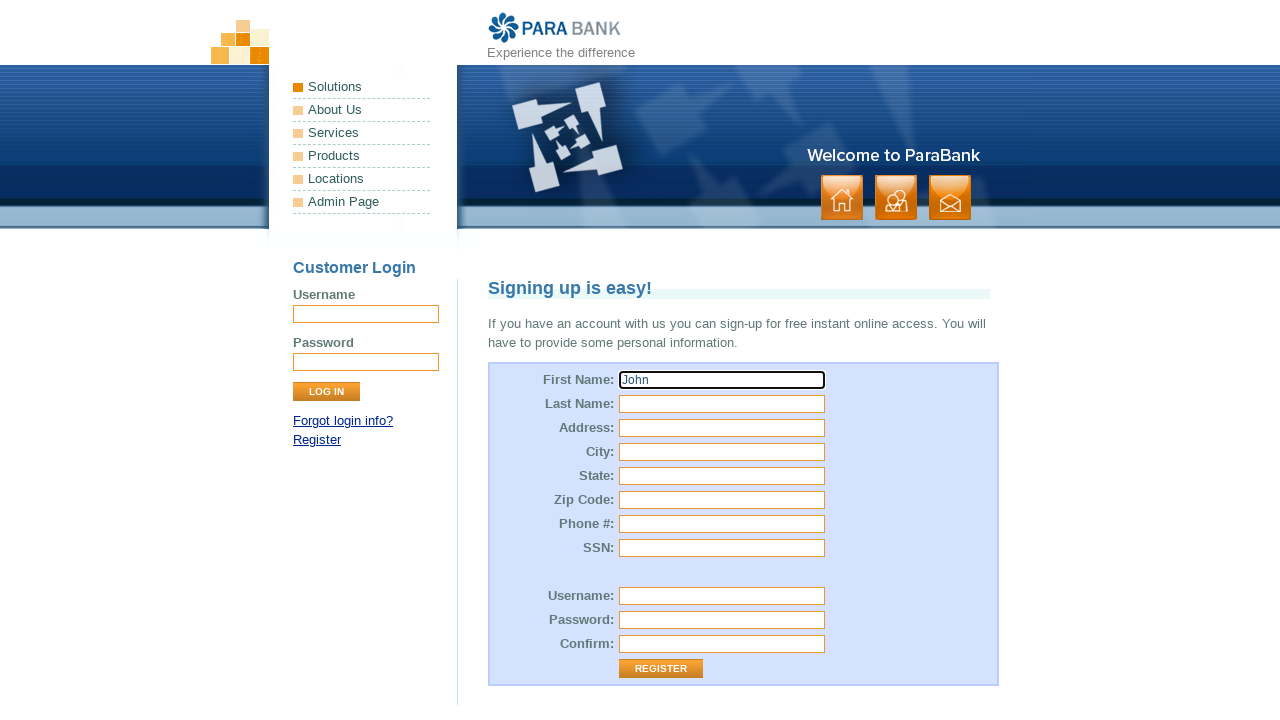

Filled last name field with 'Smith' on #customer\.lastName
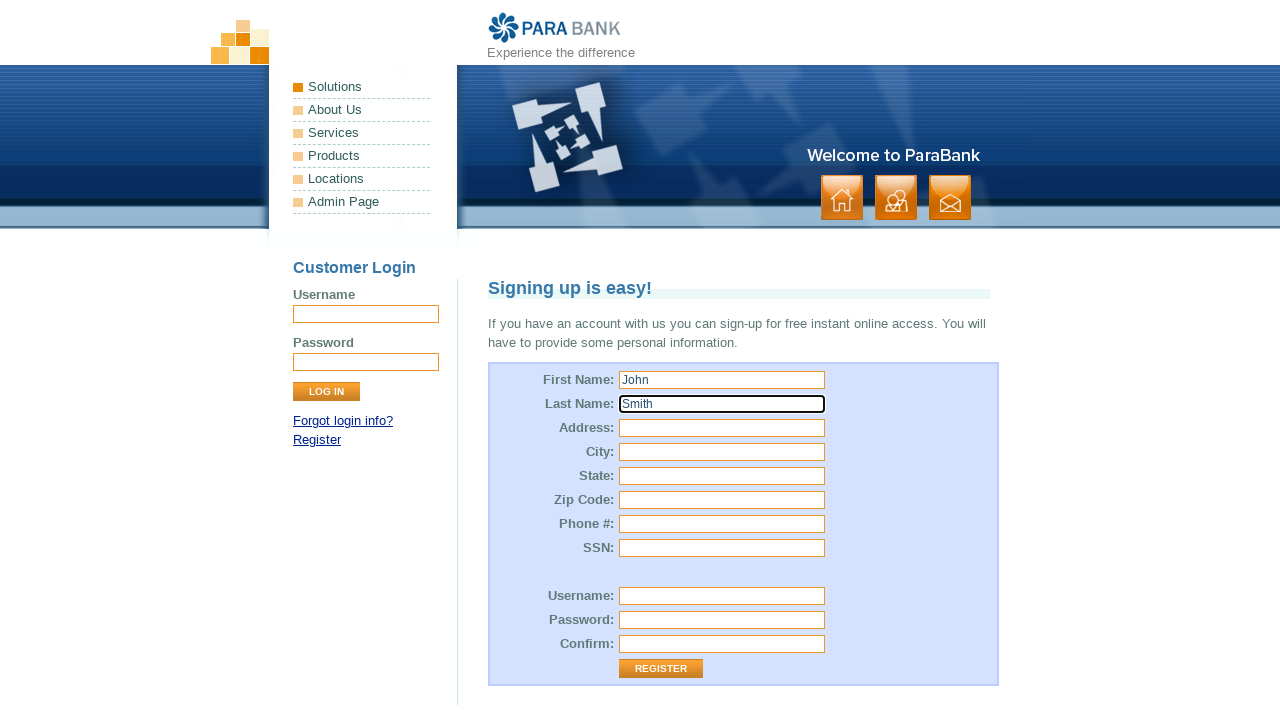

Filled street address with '1235 Willow Pass Rd' on #customer\.address\.street
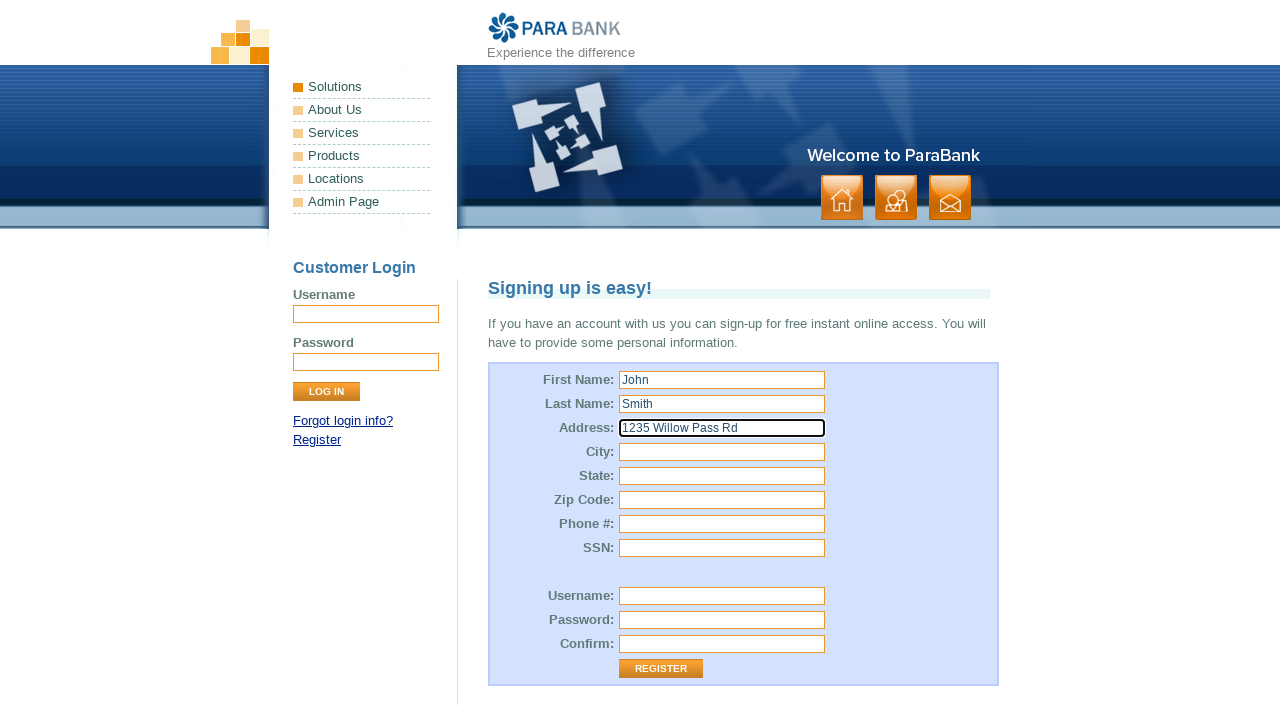

Filled city field with 'Concord' on #customer\.address\.city
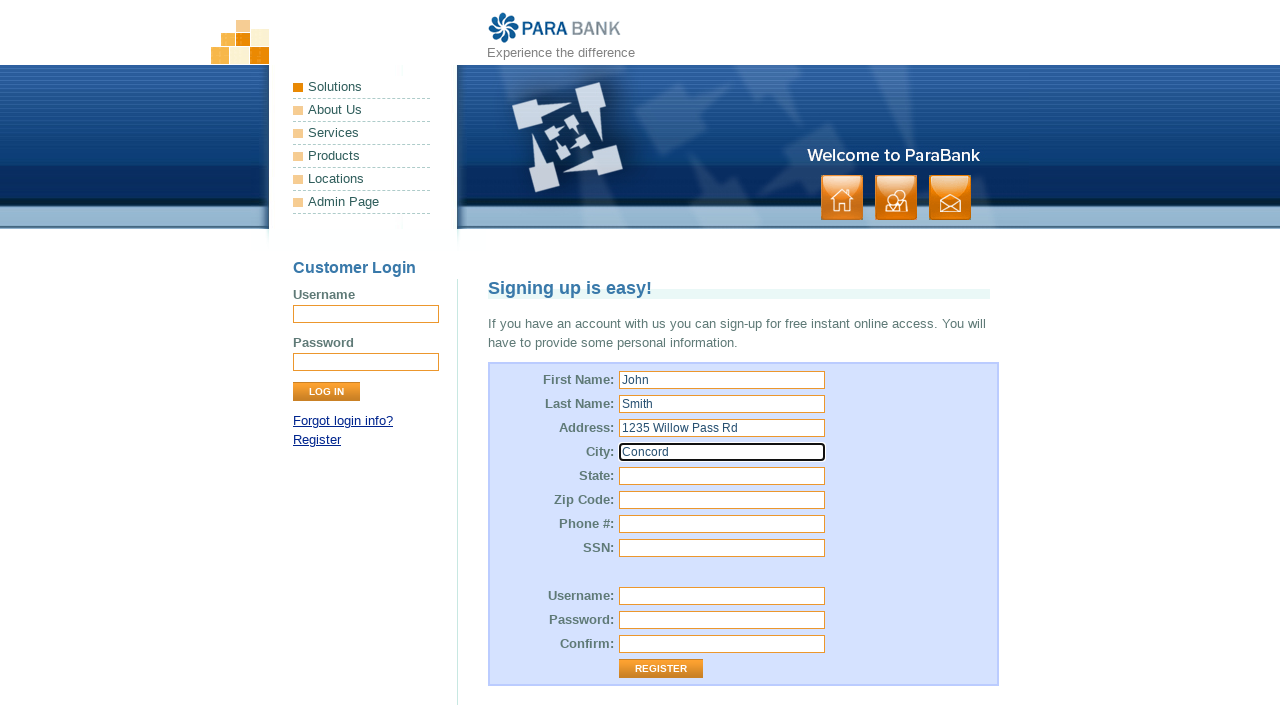

Filled state field with 'California' on #customer\.address\.state
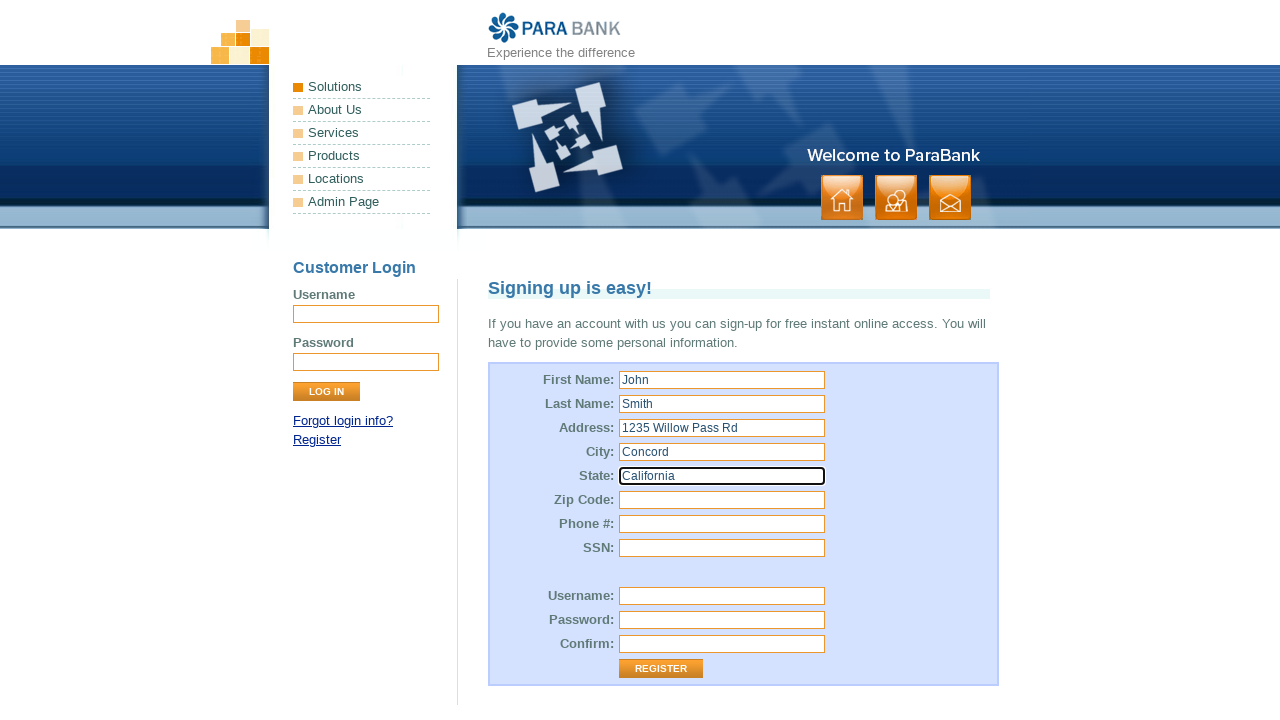

Filled zip code field with '94520' on #customer\.address\.zipCode
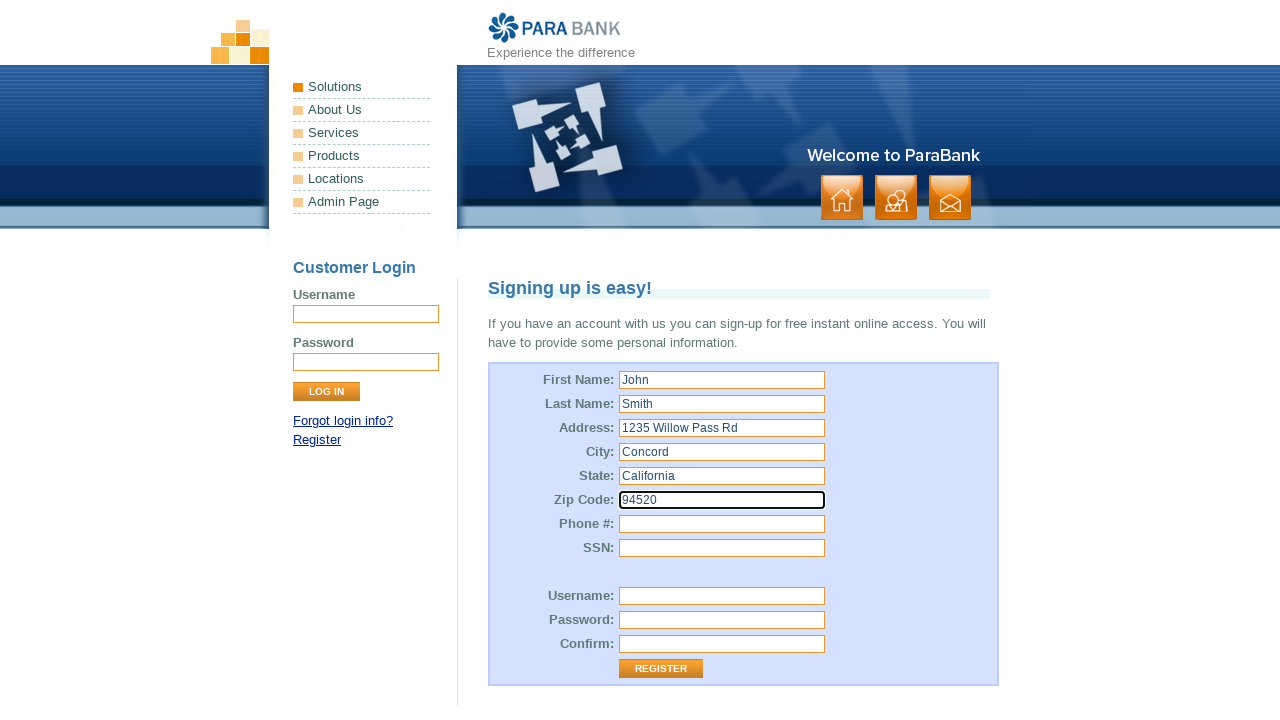

Filled phone number field with '925-356-5522' on #customer\.phoneNumber
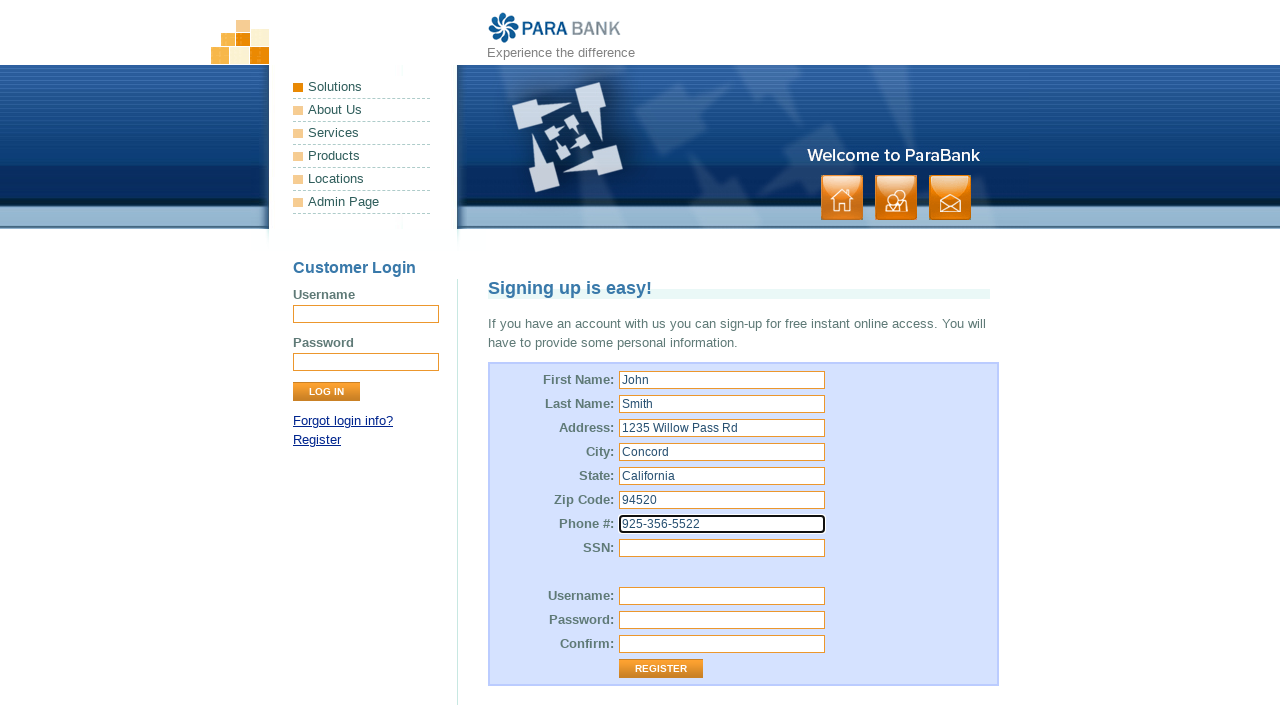

Filled SSN field with '562-68-9512' on #customer\.ssn
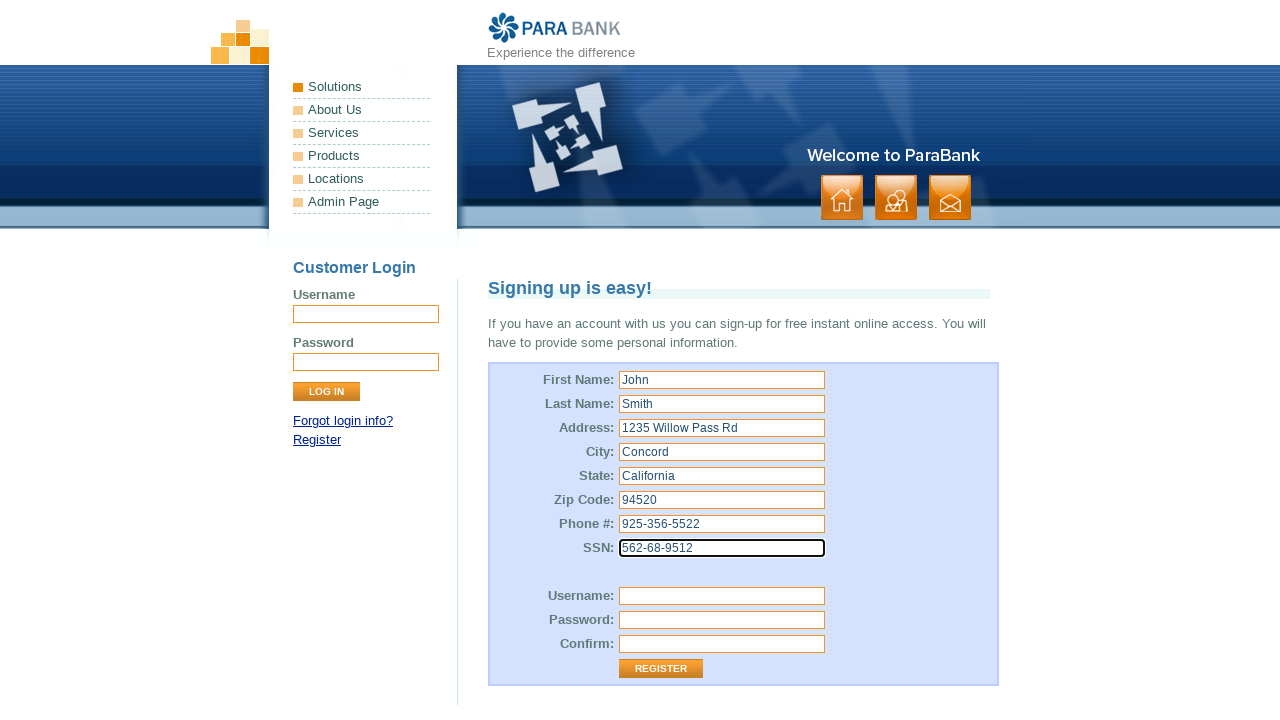

Filled username field with 'John_1920' on #customer\.username
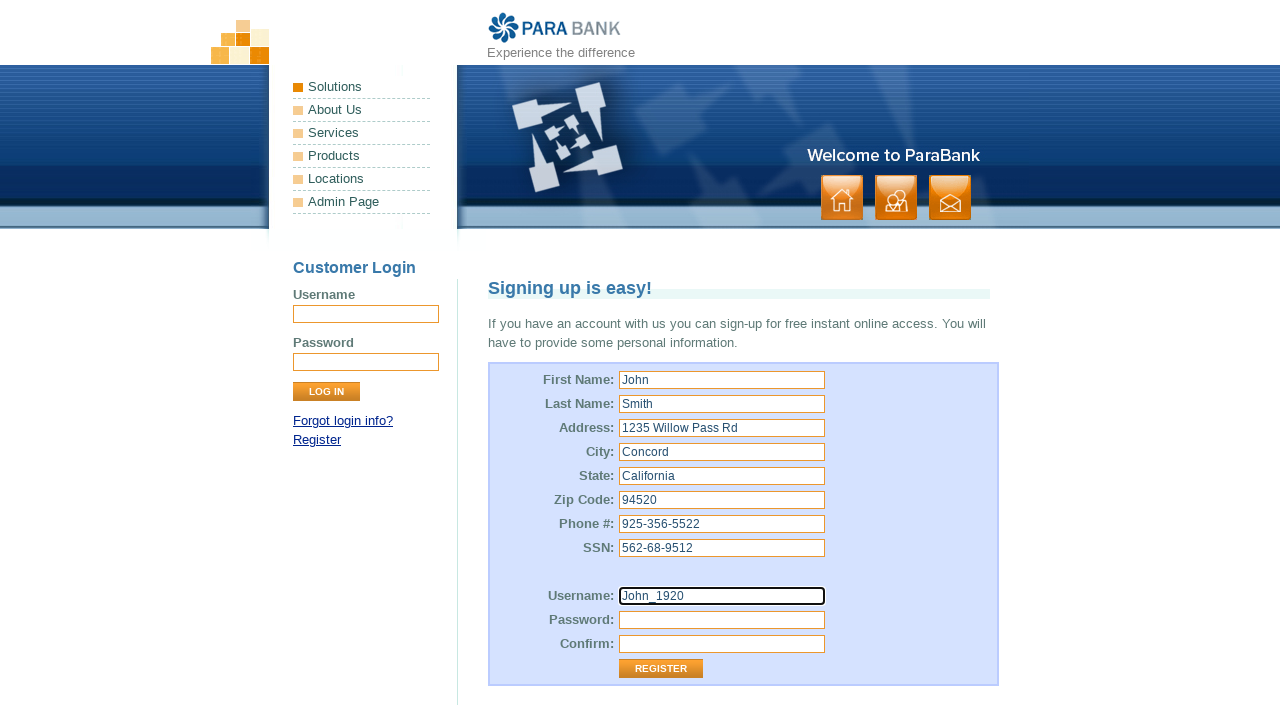

Filled password field with 'Smith@.0102' on #customer\.password
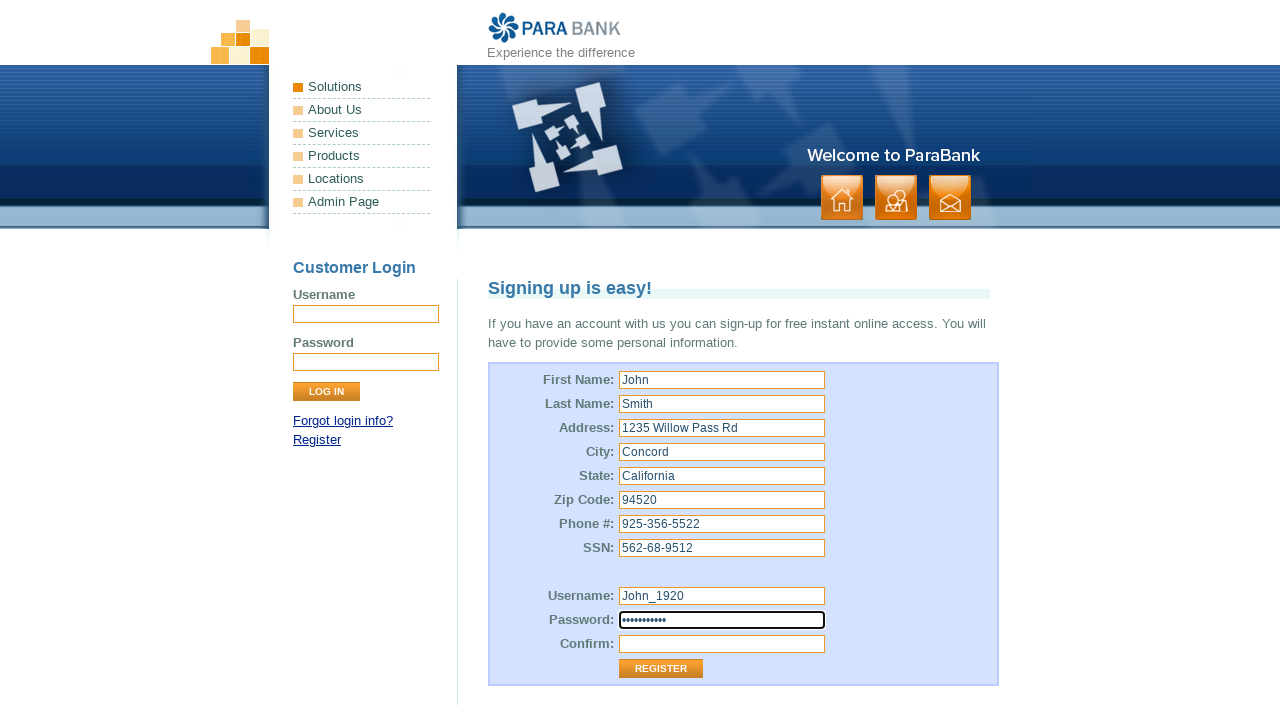

Filled repeated password field with 'Smith@.0102' on #repeatedPassword
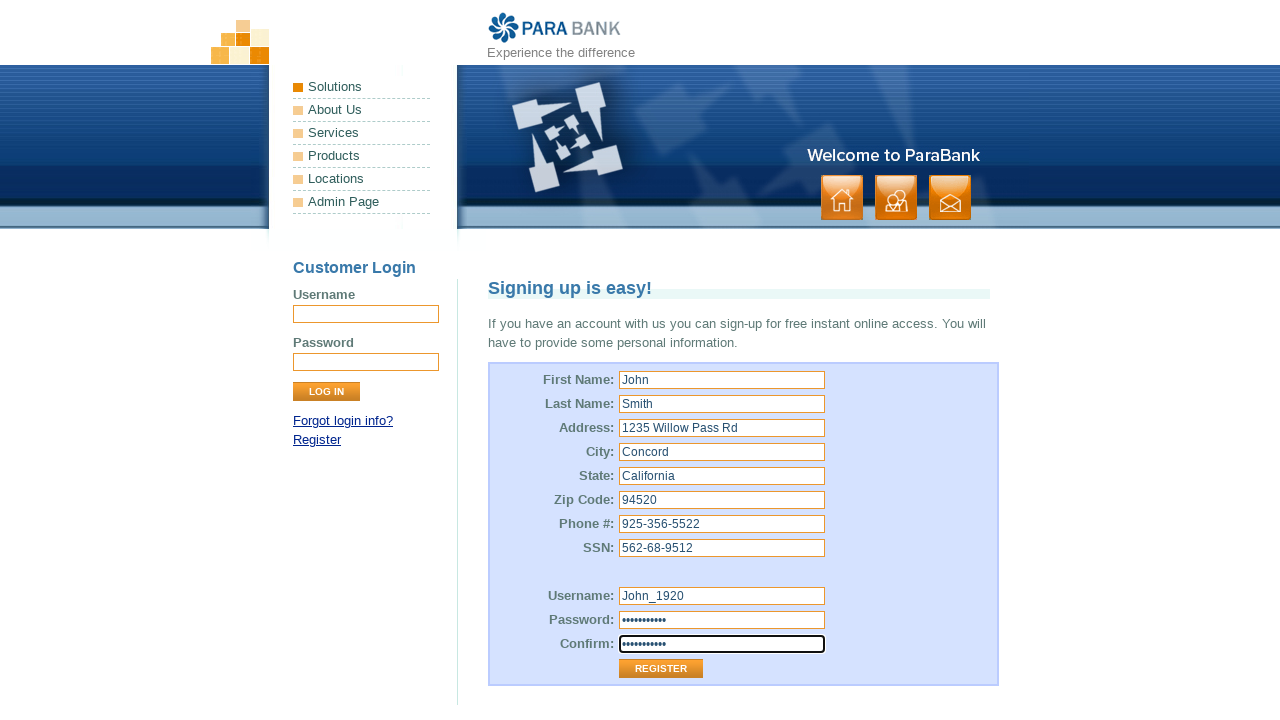

Clicked submit button to register at (896, 198) on .button
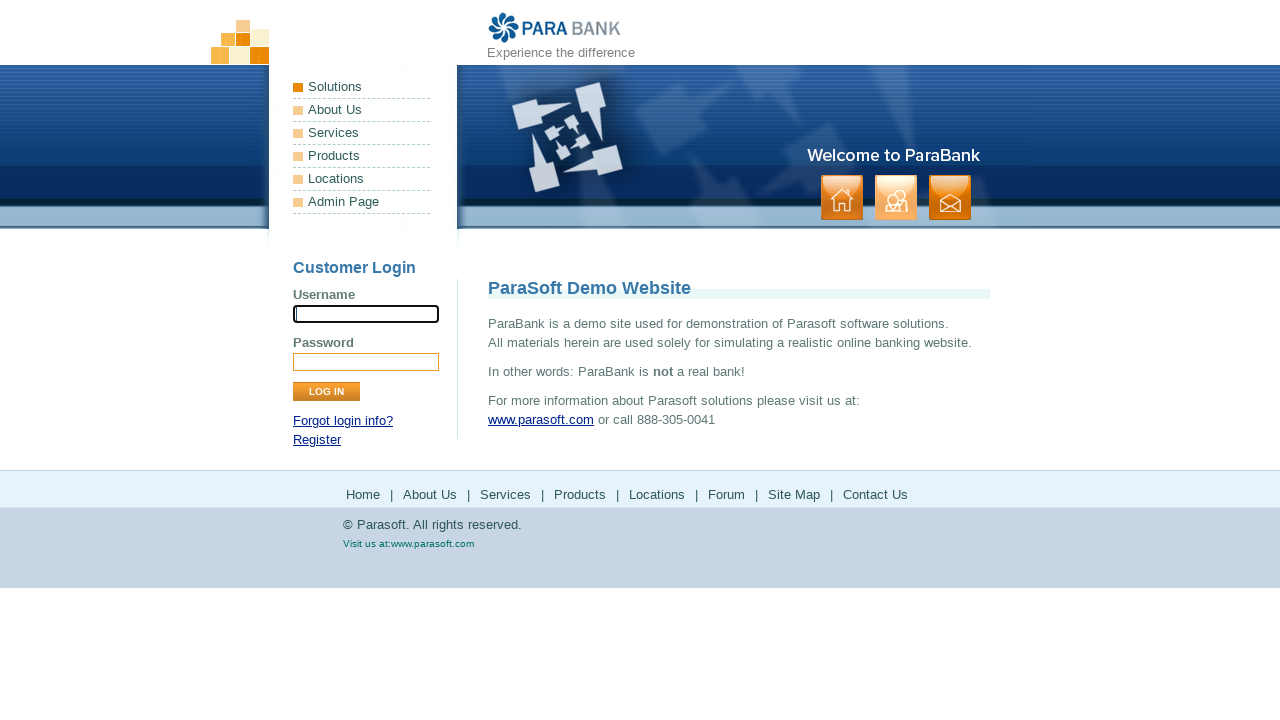

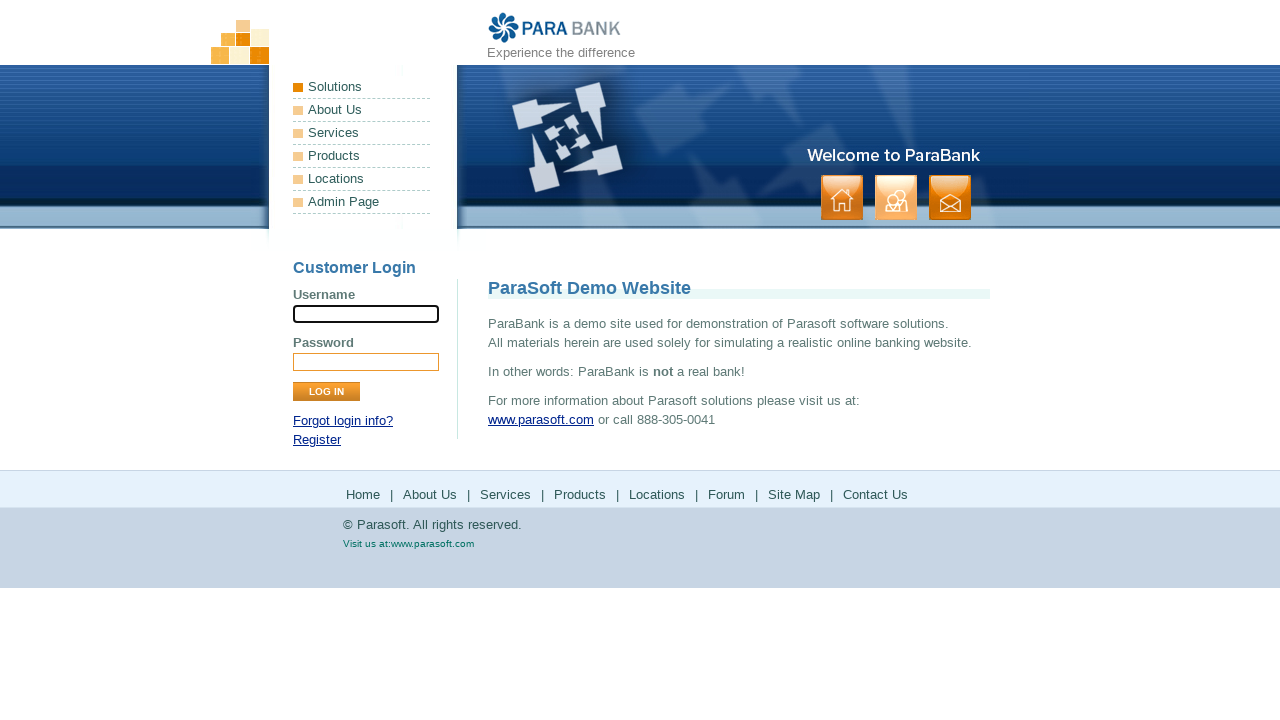